Tests multiple window handling by clicking a link that opens a new window, then switching between windows and verifying the correct window is in focus by checking the page title.

Starting URL: http://the-internet.herokuapp.com/windows

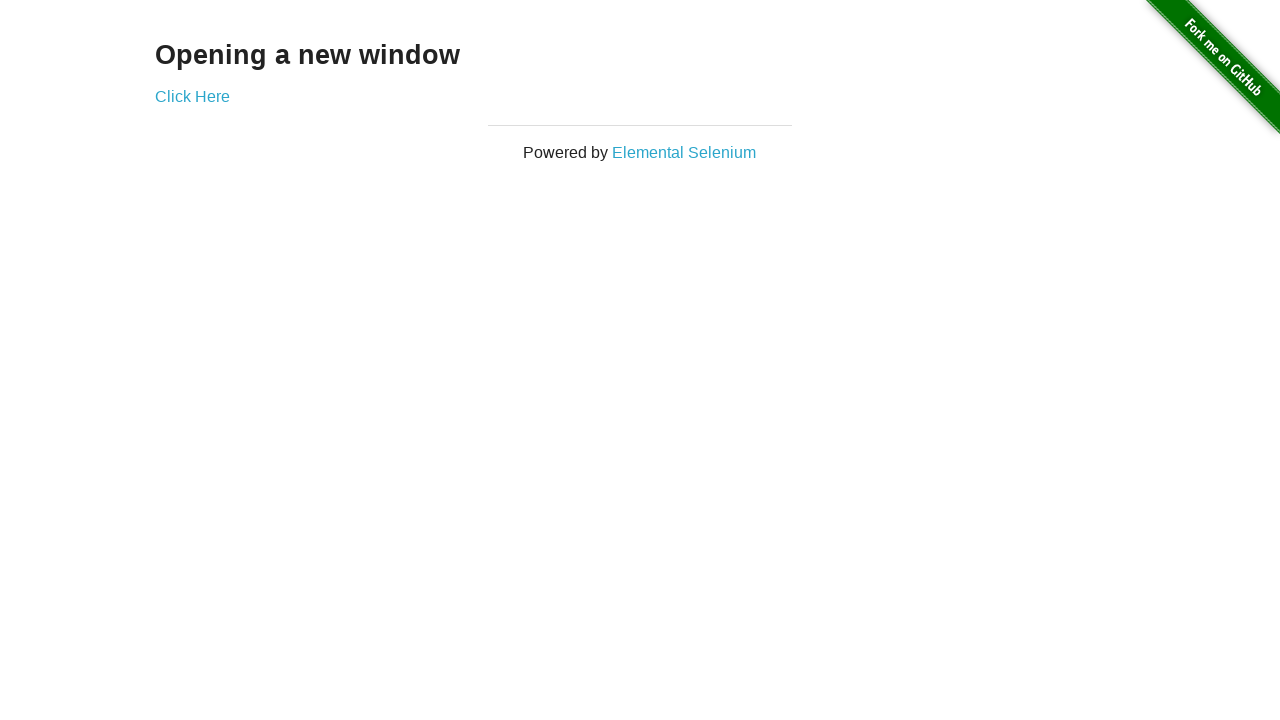

Clicked link that opens a new window at (192, 96) on .example a
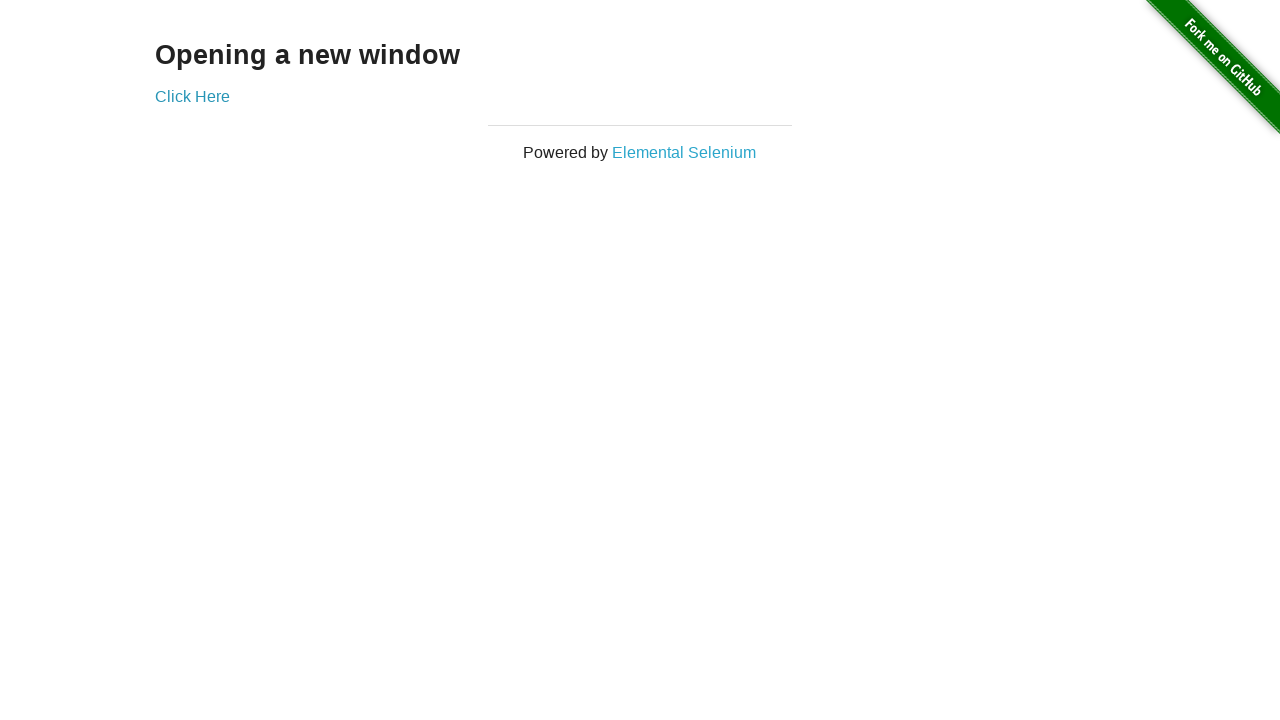

New window opened and captured
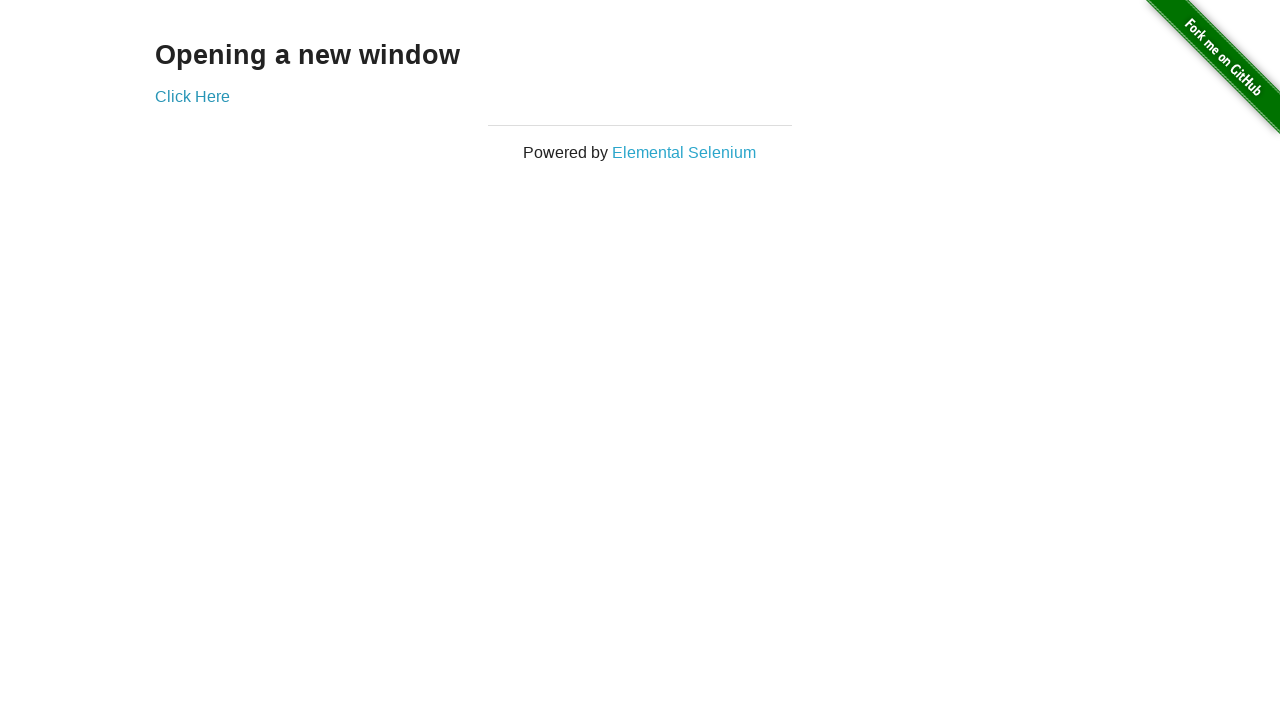

Verified original window title is not 'New Window'
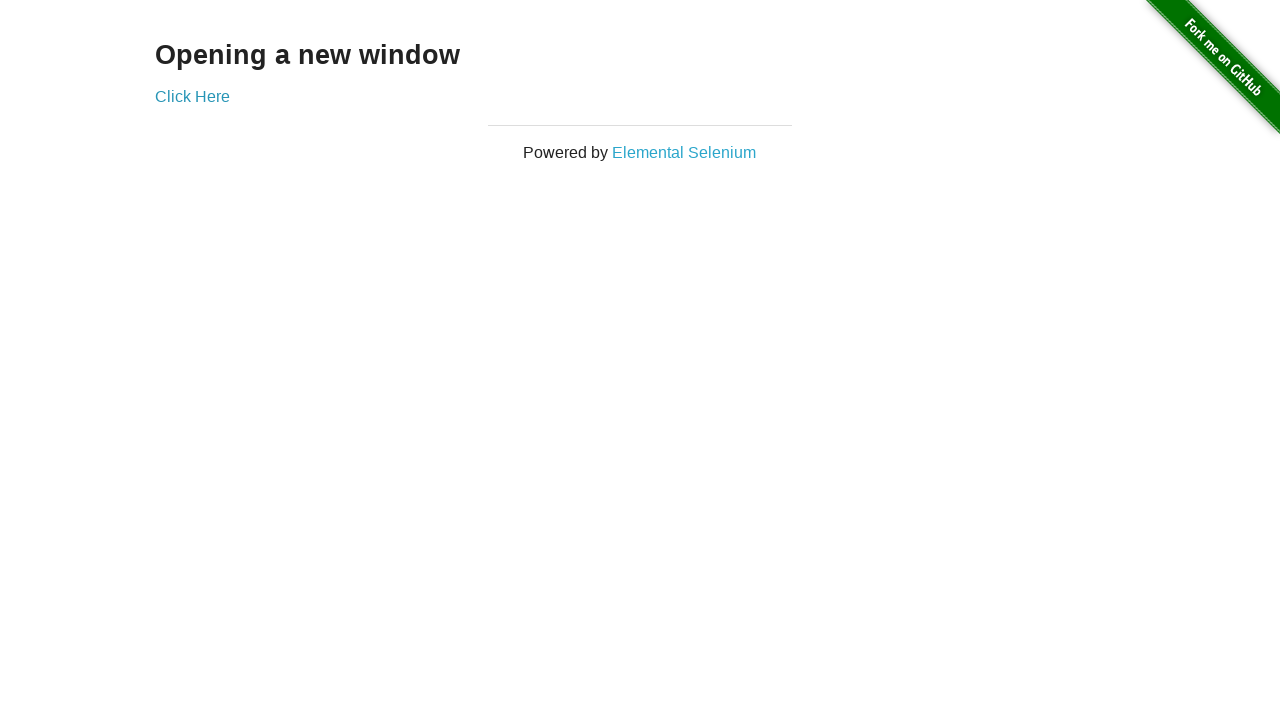

New window finished loading
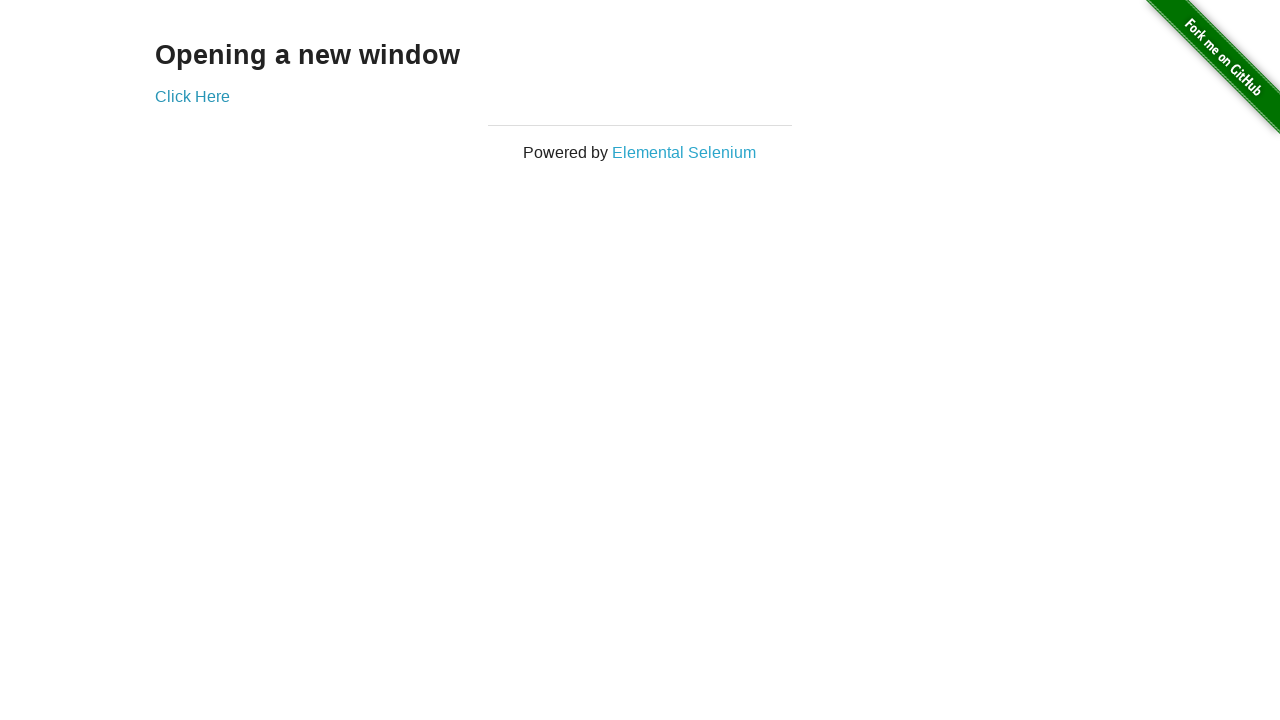

Verified new window title is 'New Window'
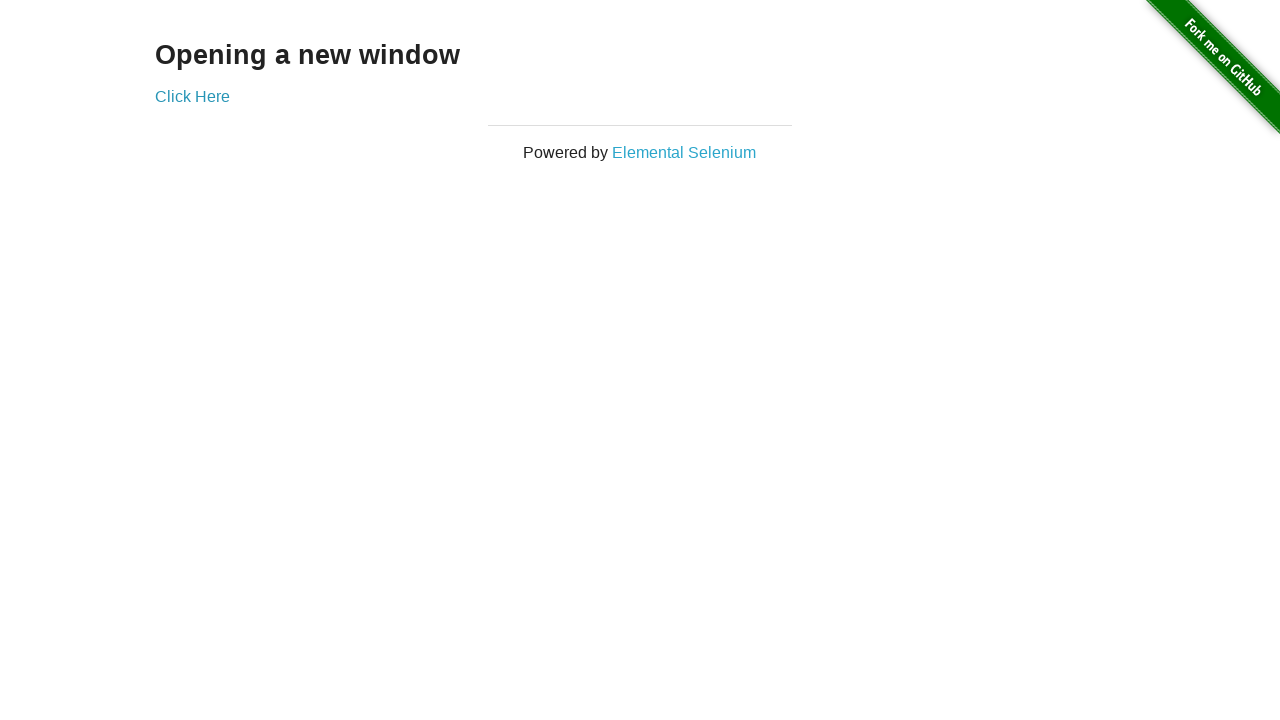

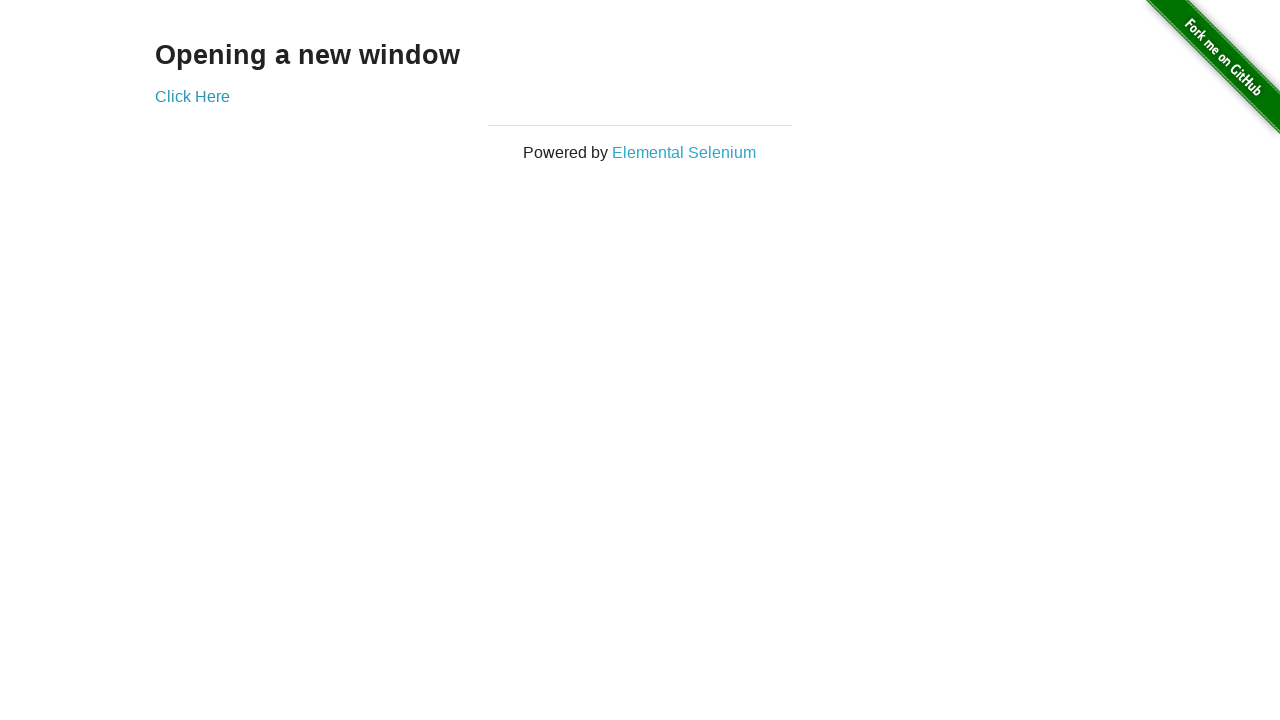